Tests dynamic properties on a demo page by waiting for elements to become enabled, change color, and become visible

Starting URL: https://demoqa.com/dynamic-properties

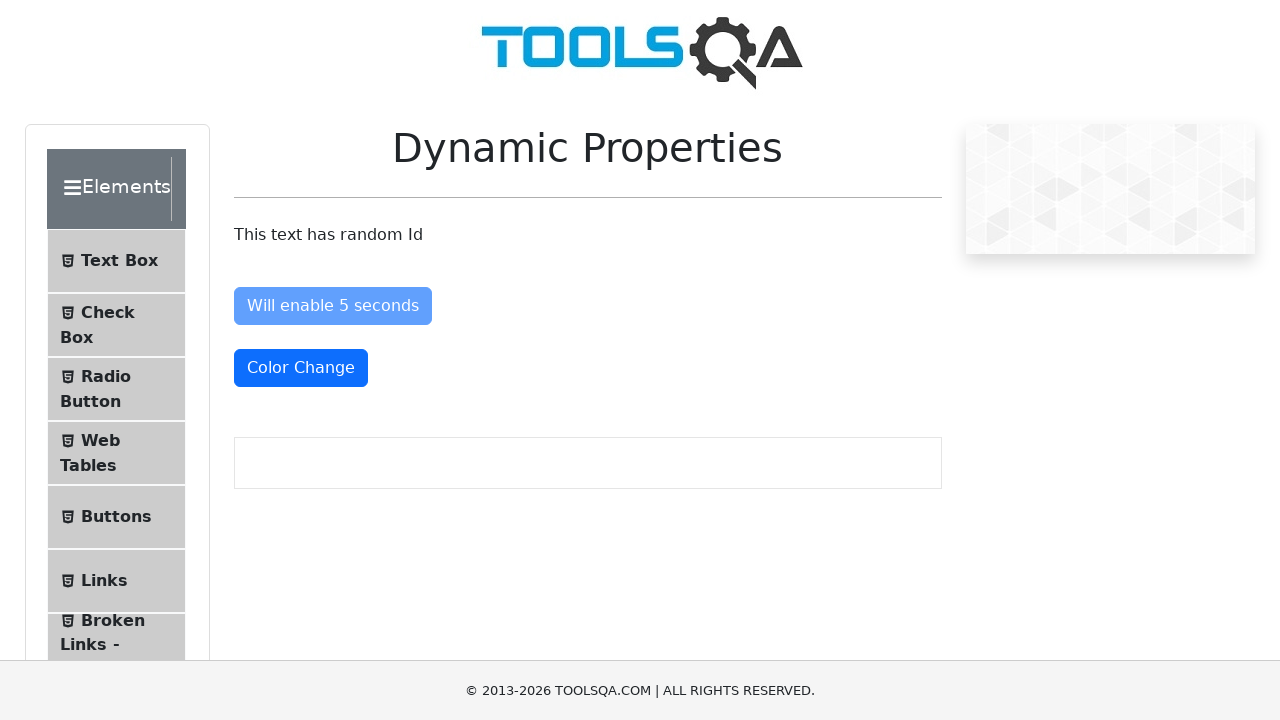

Waited for button to become enabled
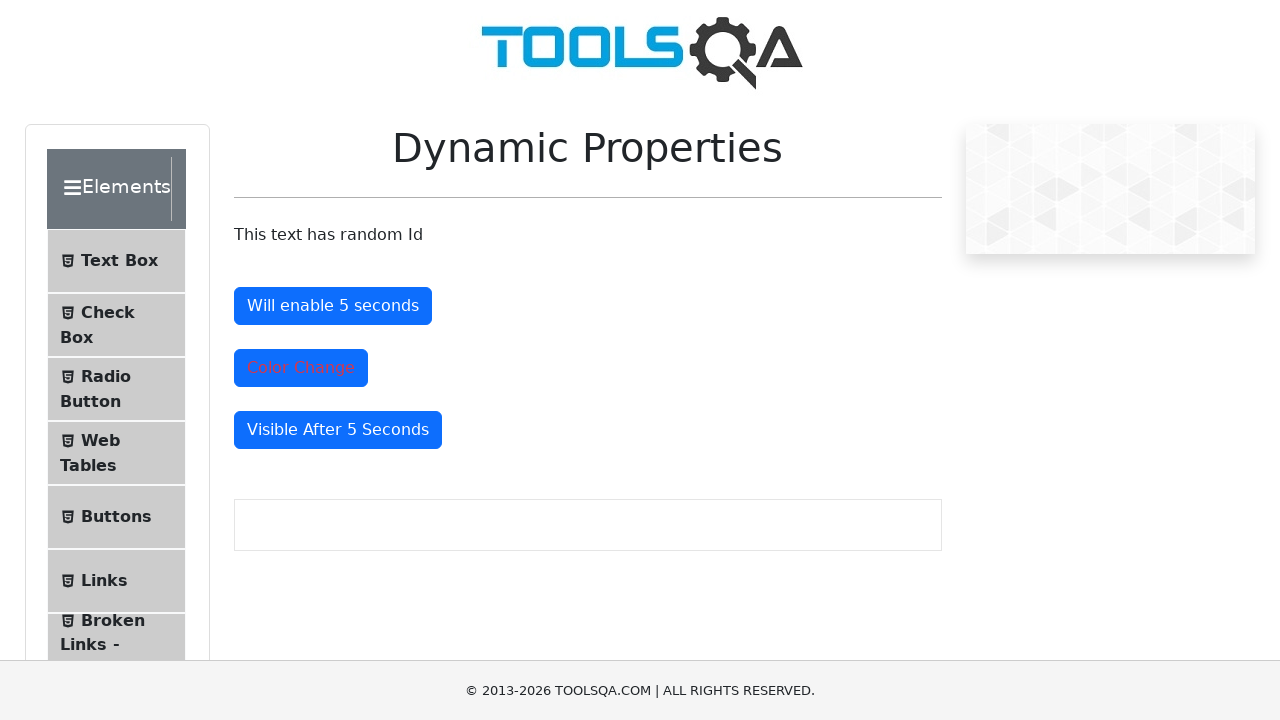

Clicked the enabled button at (333, 306) on #enableAfter
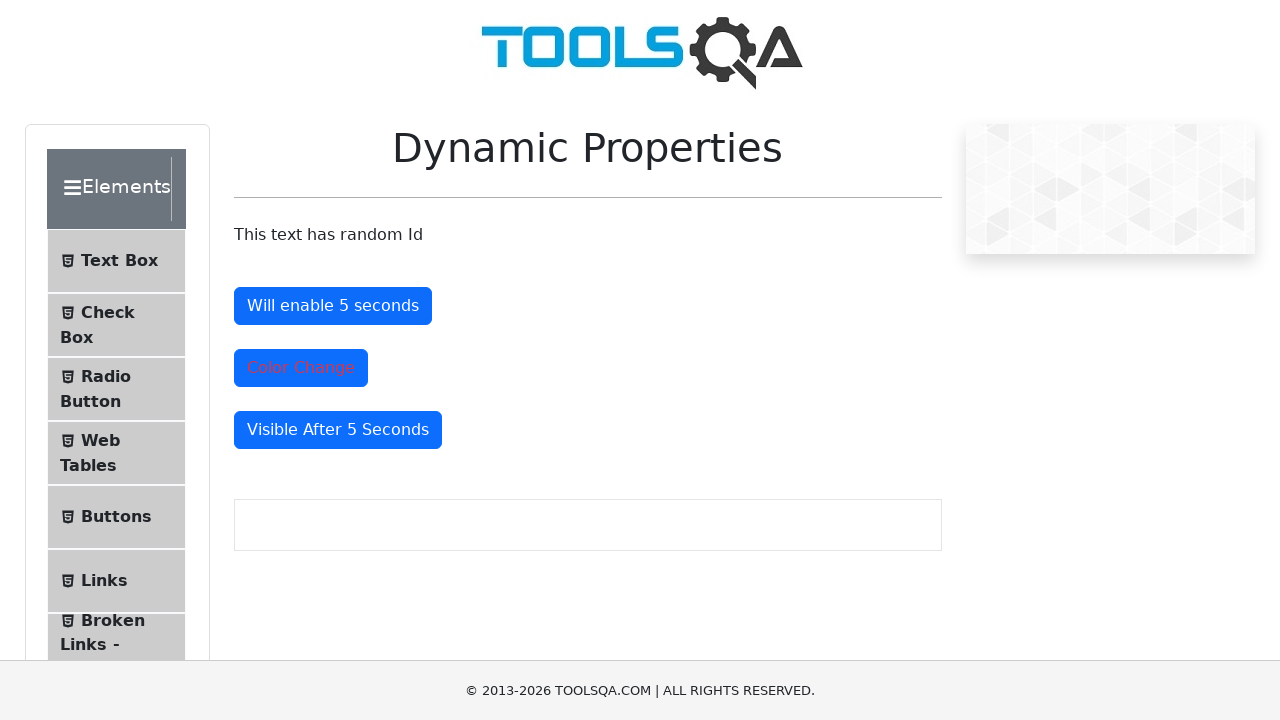

Waited for element to change color to danger (red)
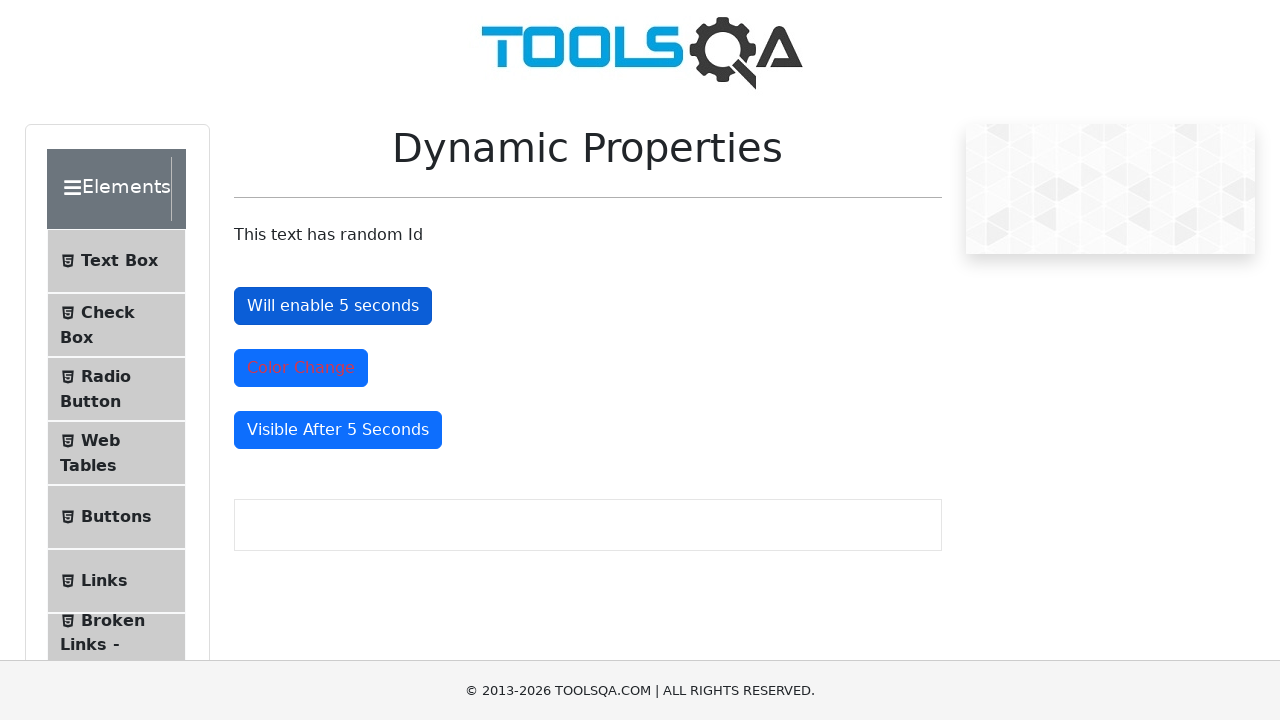

Clicked the color-changed element at (301, 368) on #colorChange
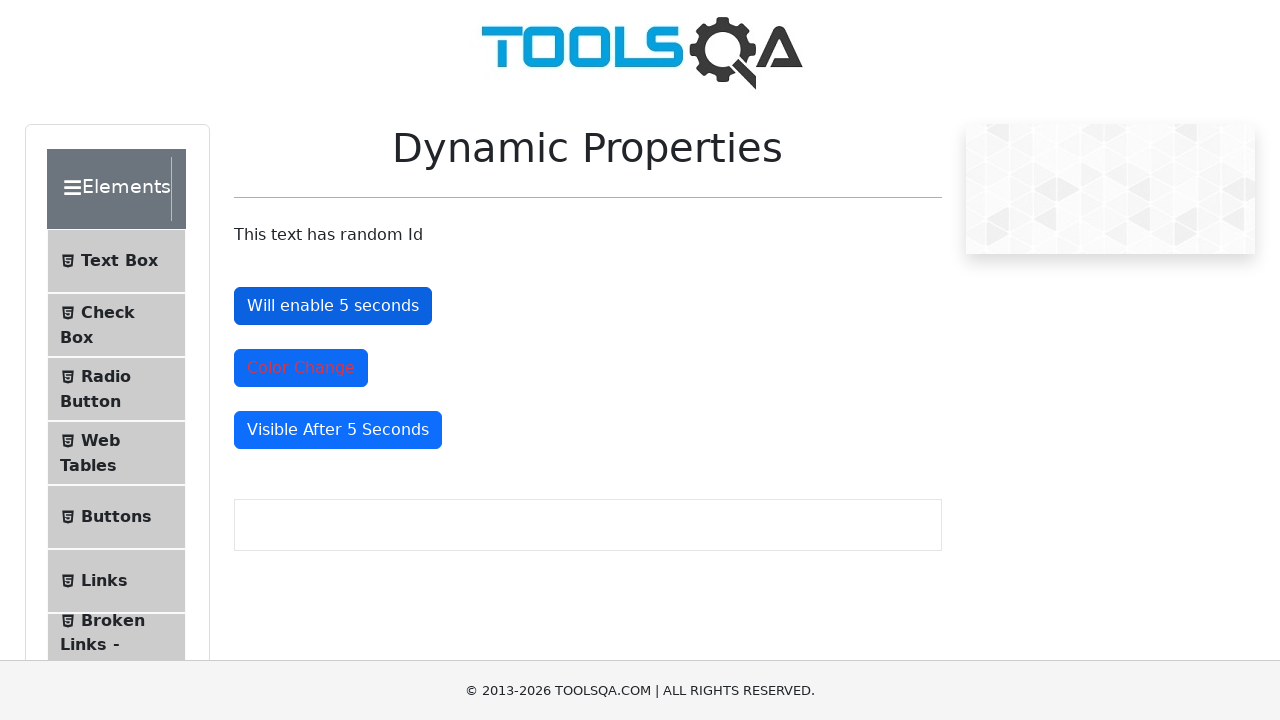

Waited for element to become visible
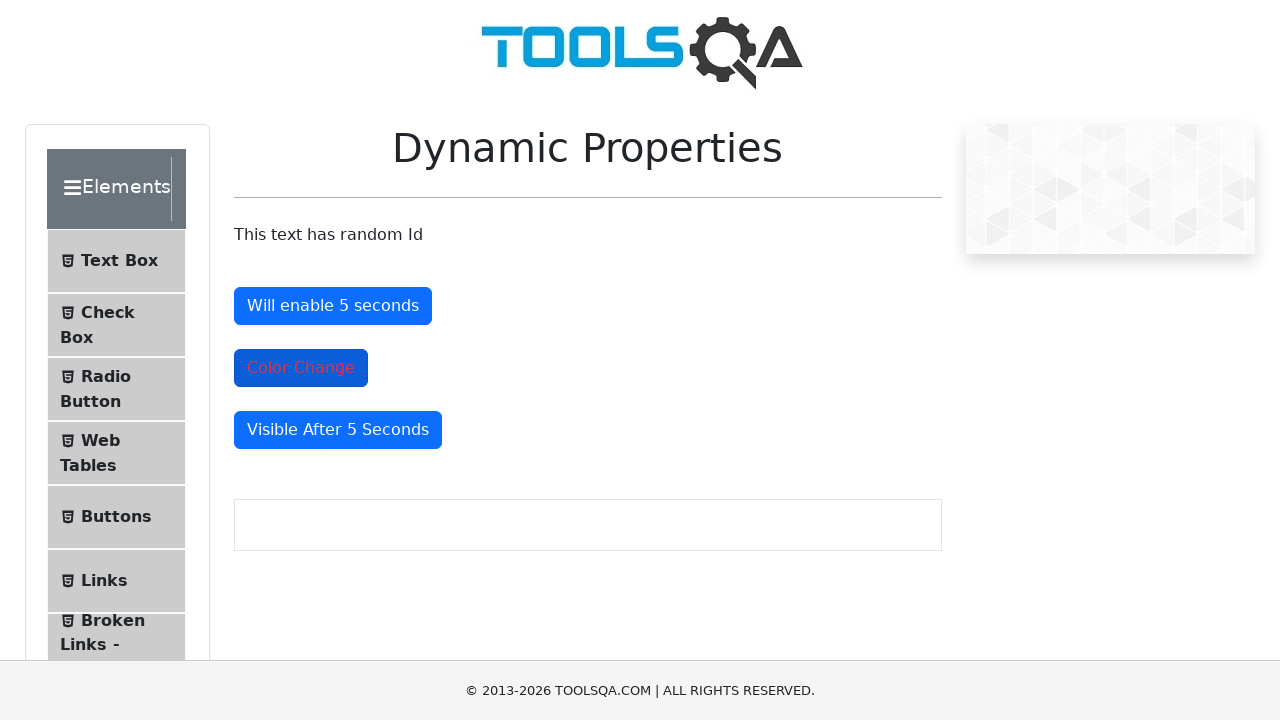

Clicked the visible element at (338, 430) on #visibleAfter
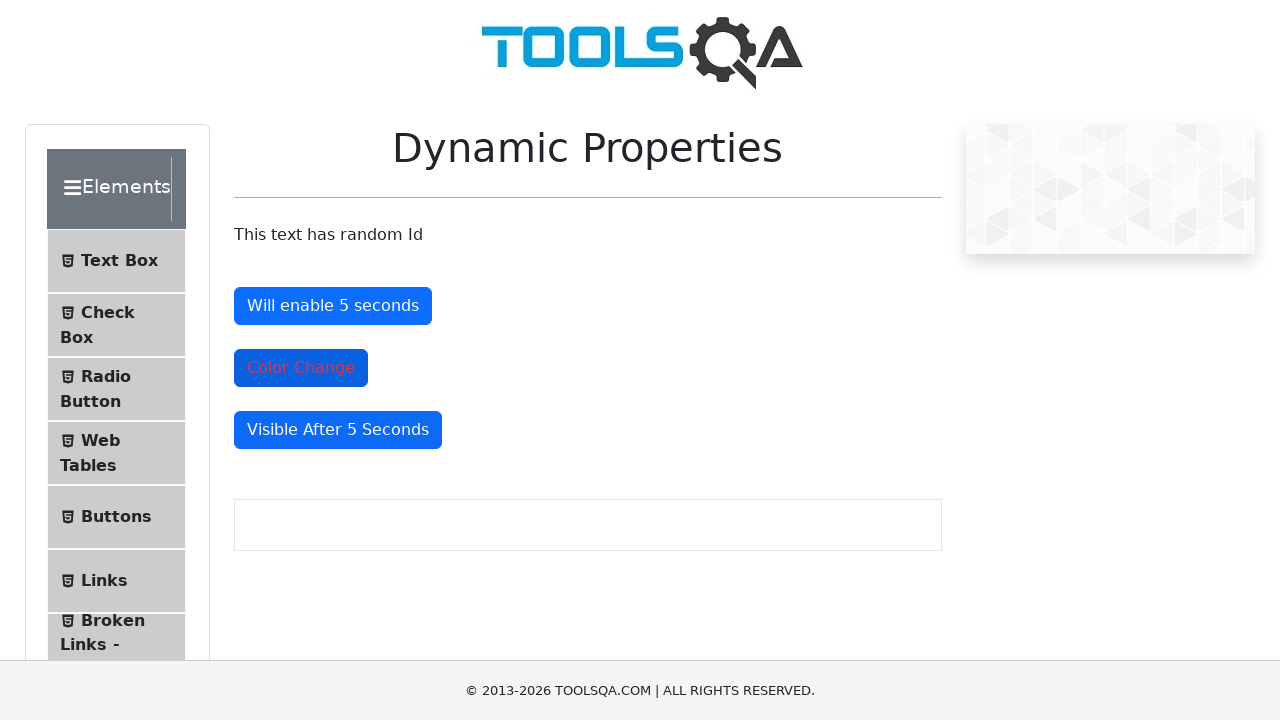

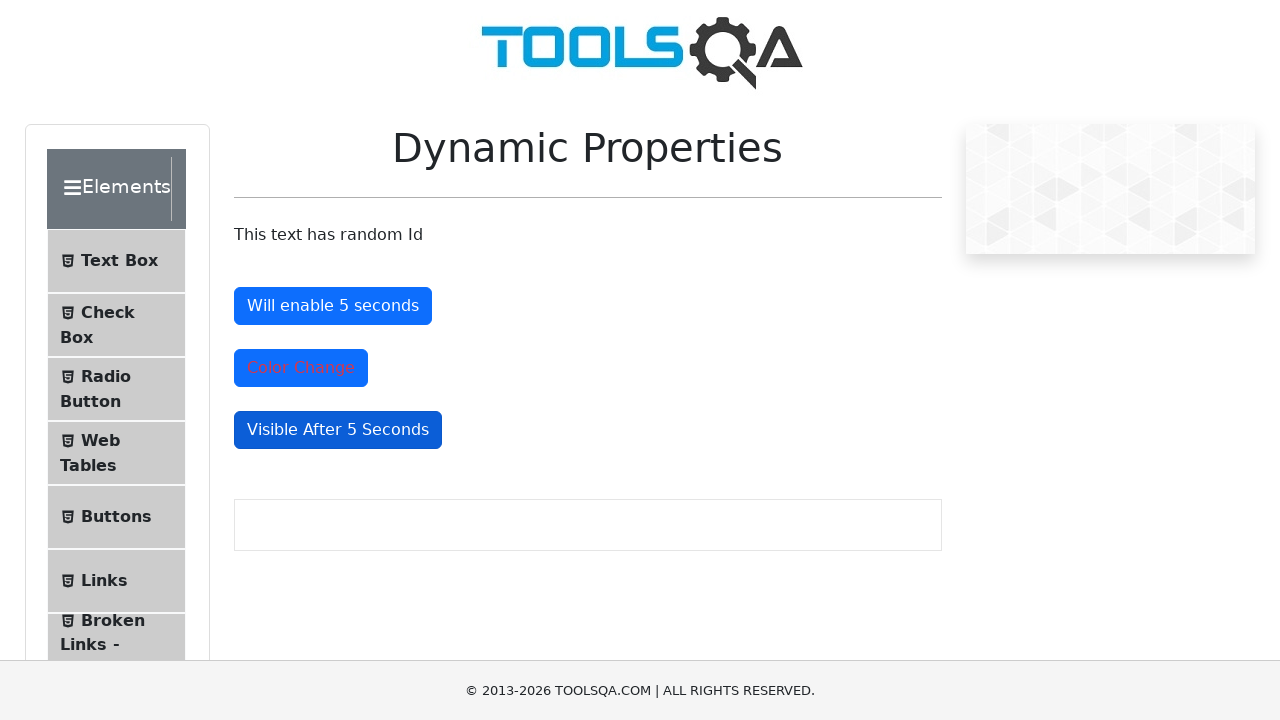